Tests the isDisplayed() method on a text box element, verifies the element is visible, and then enters text into the input field on an automation practice page.

Starting URL: https://rahulshettyacademy.com/AutomationPractice/

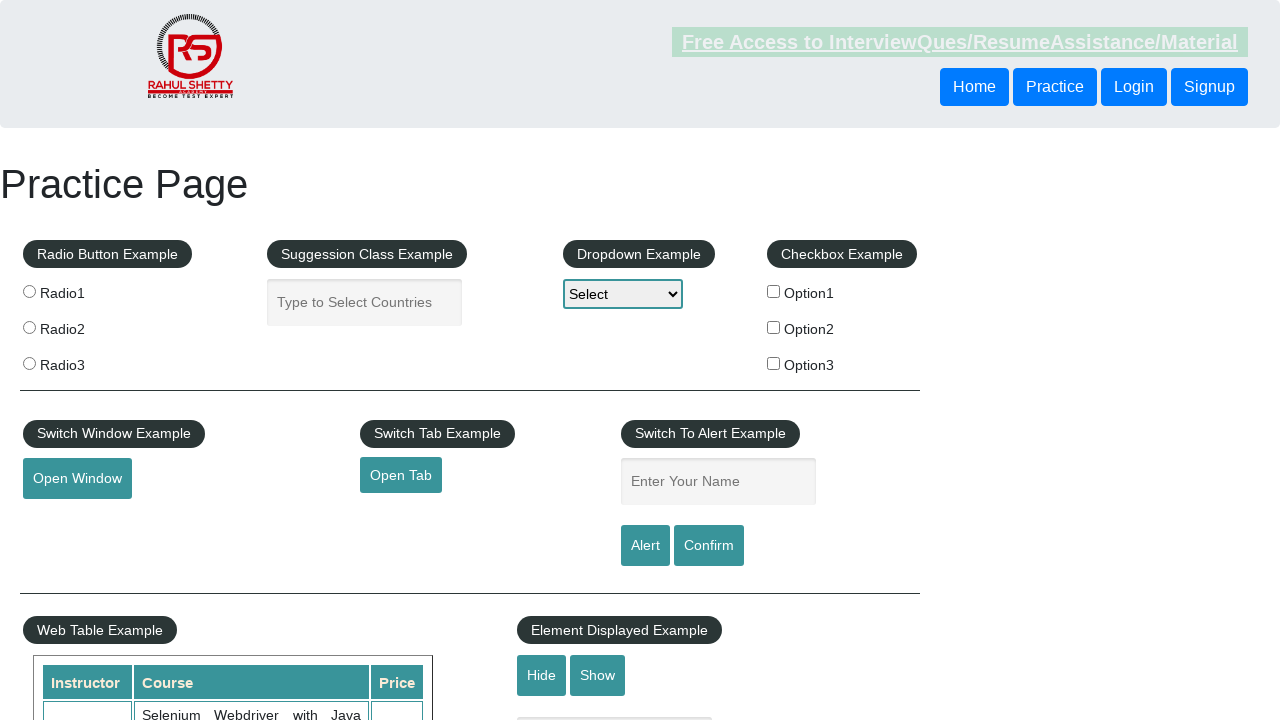

Waited 2 seconds for page to load
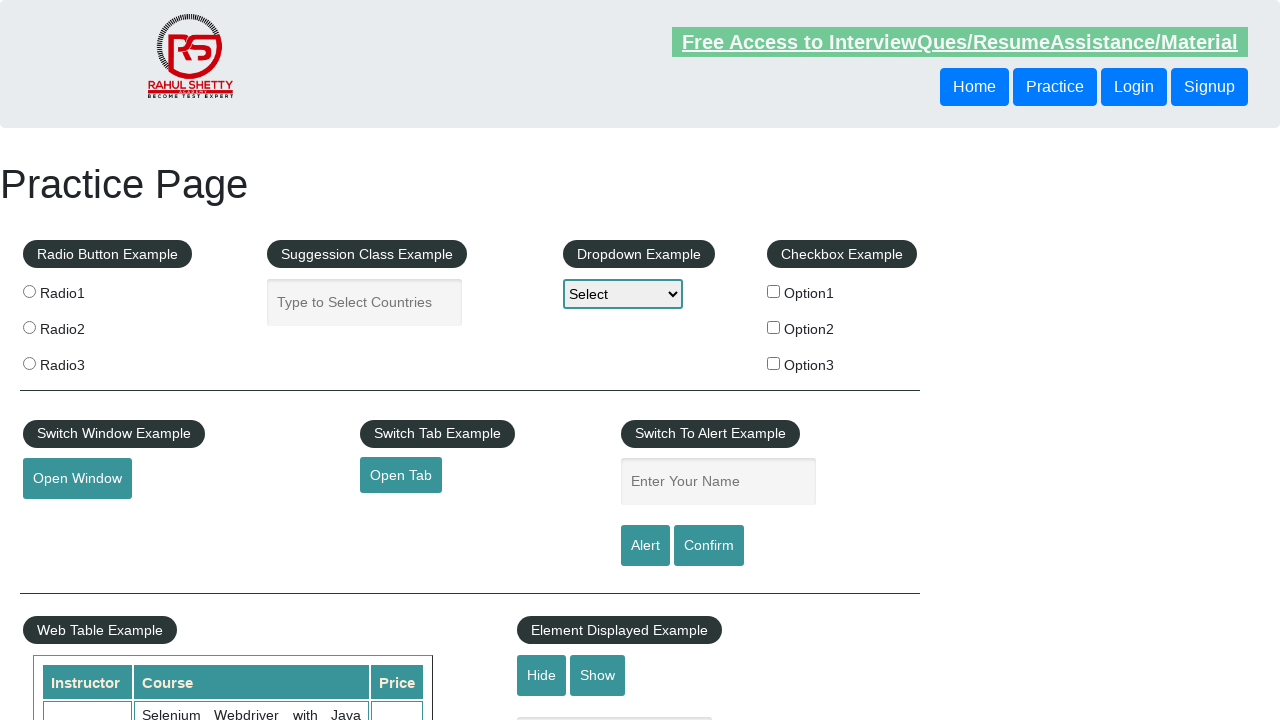

Located text box element with name 'show-hide'
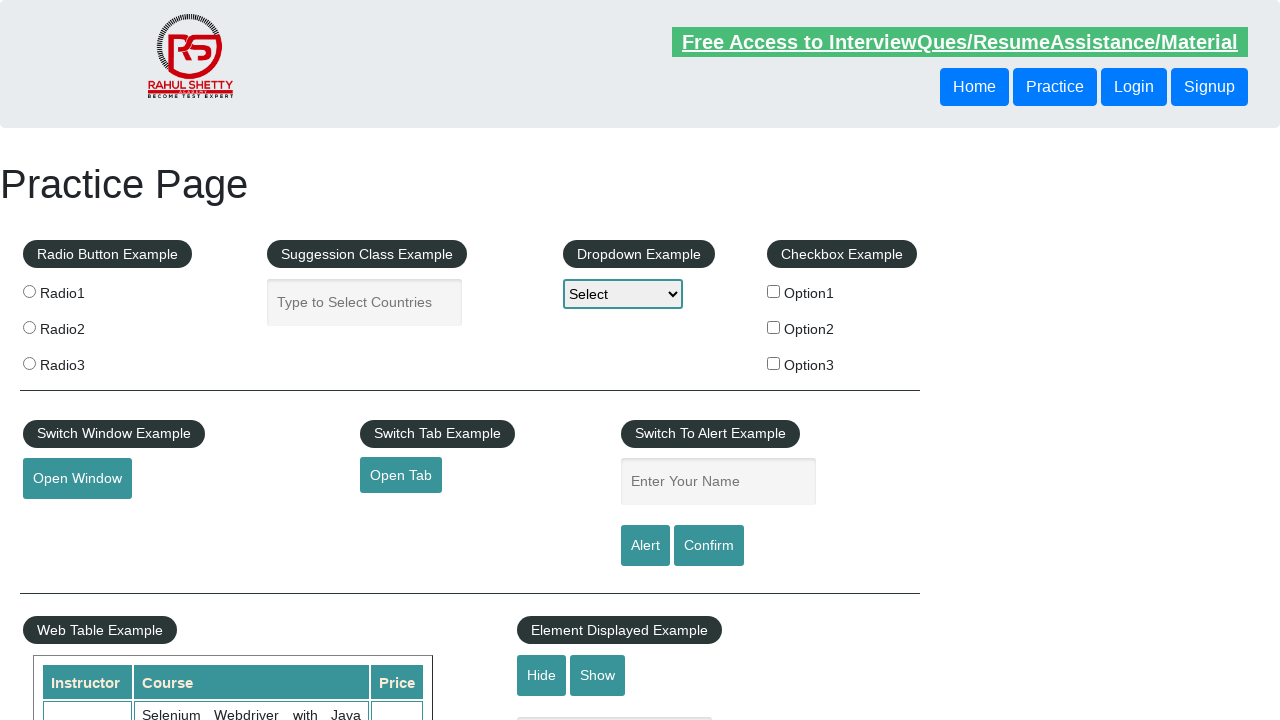

Verified text box is visible
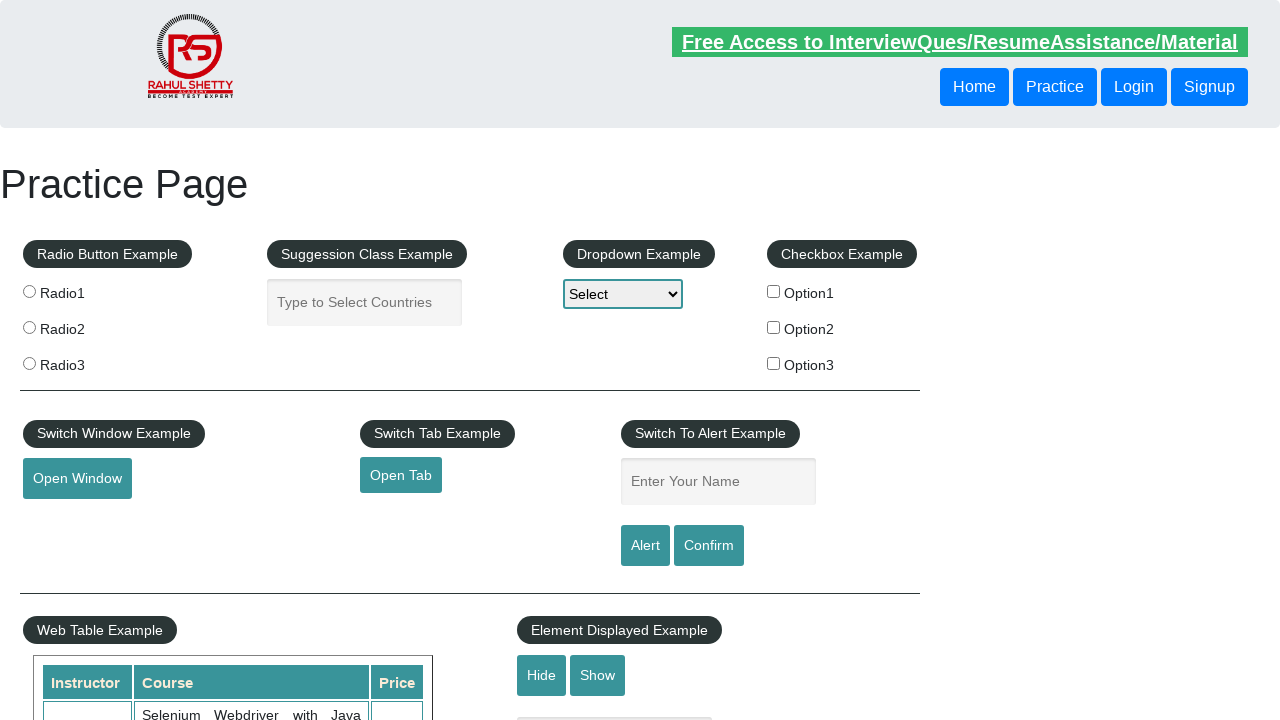

Entered 'good morning' into the text box on input[name='show-hide']
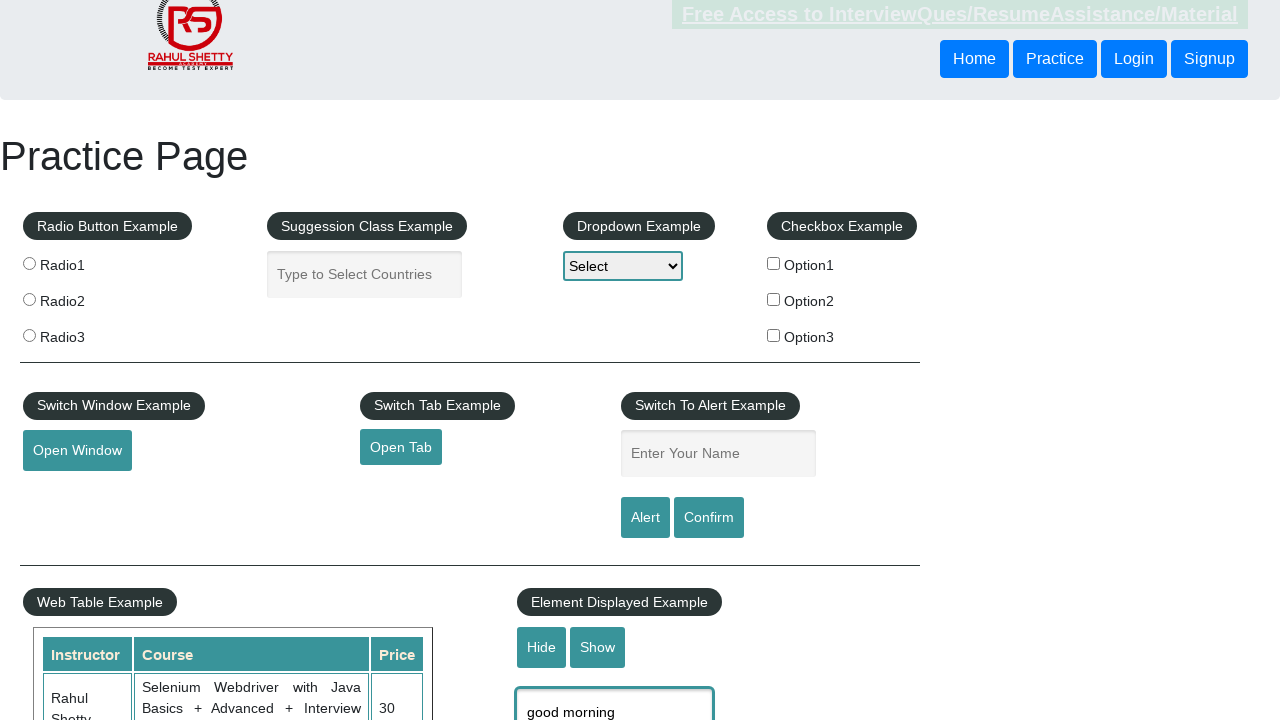

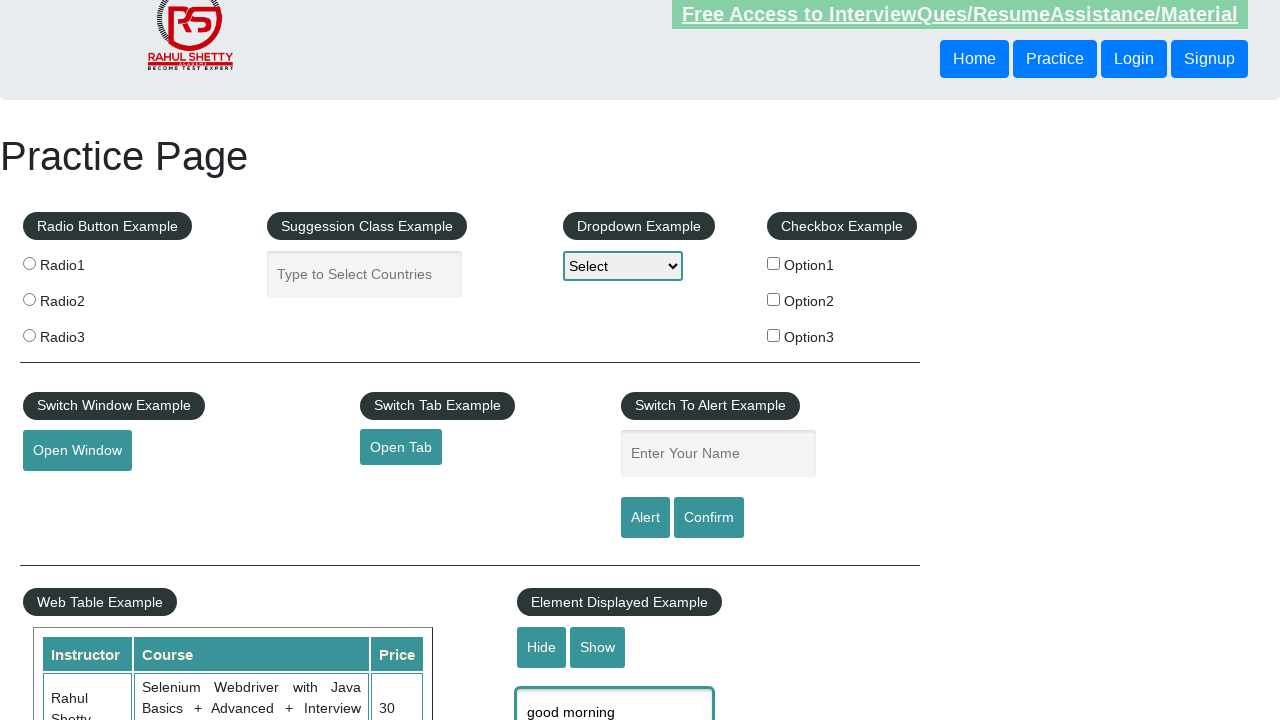